Tests unmarking todo items as complete by unchecking their checkboxes

Starting URL: https://demo.playwright.dev/todomvc

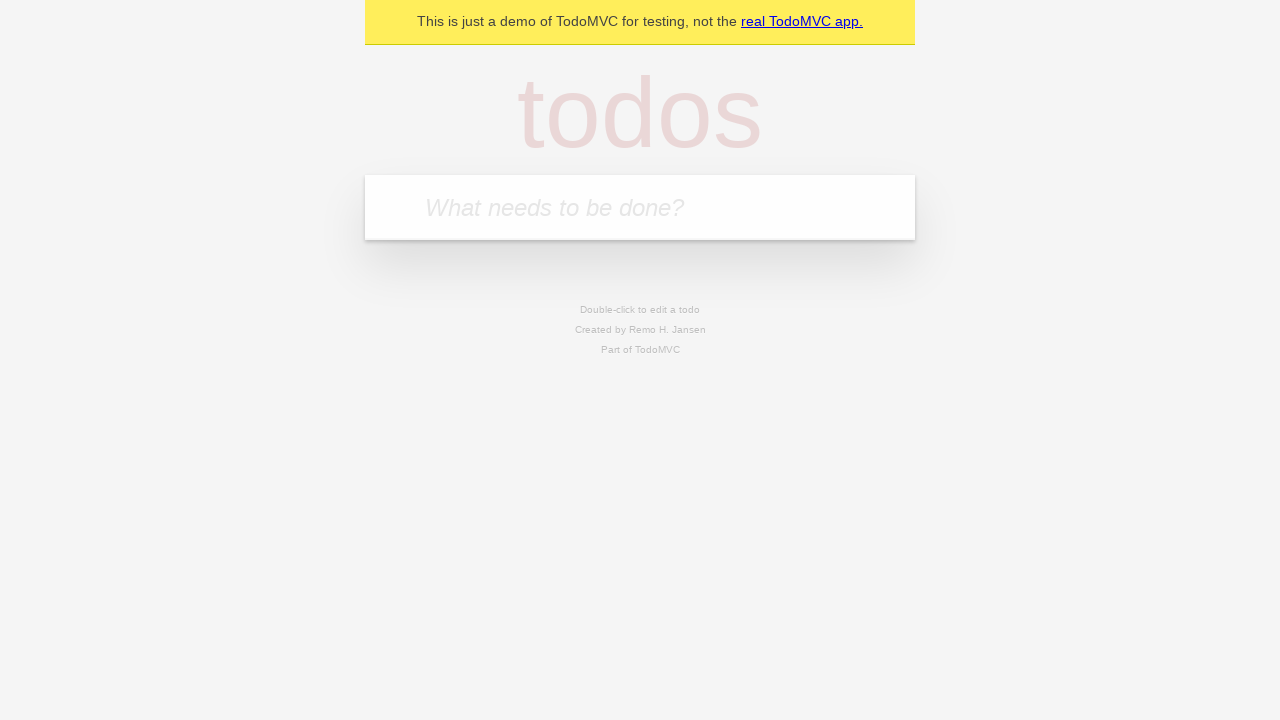

Filled todo input with 'buy some cheese' on internal:attr=[placeholder="What needs to be done?"i]
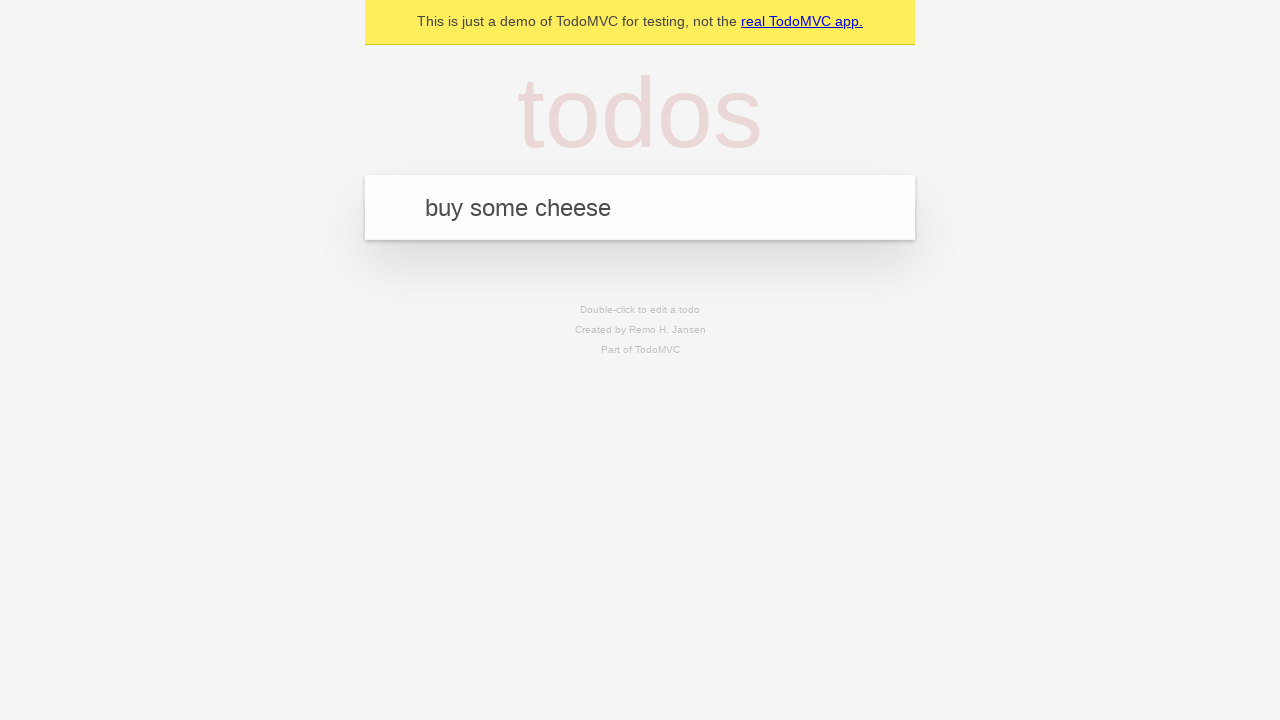

Pressed Enter to create first todo item on internal:attr=[placeholder="What needs to be done?"i]
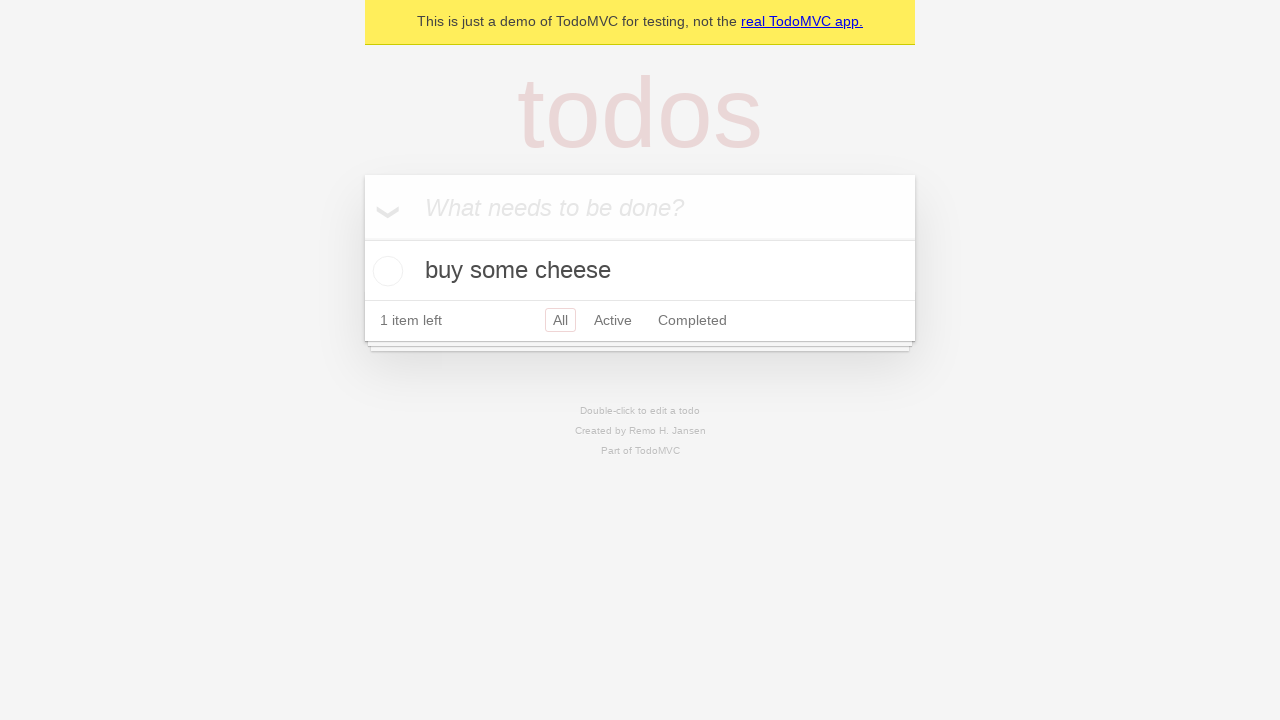

Filled todo input with 'feed the cat' on internal:attr=[placeholder="What needs to be done?"i]
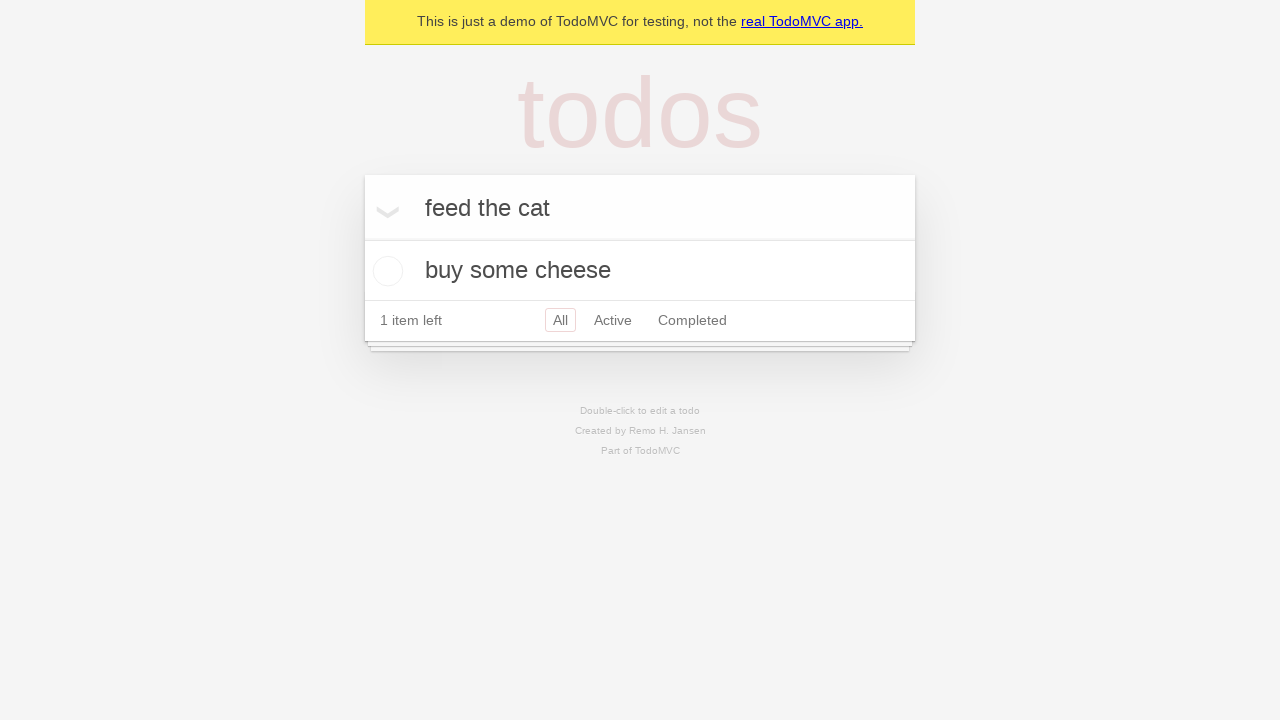

Pressed Enter to create second todo item on internal:attr=[placeholder="What needs to be done?"i]
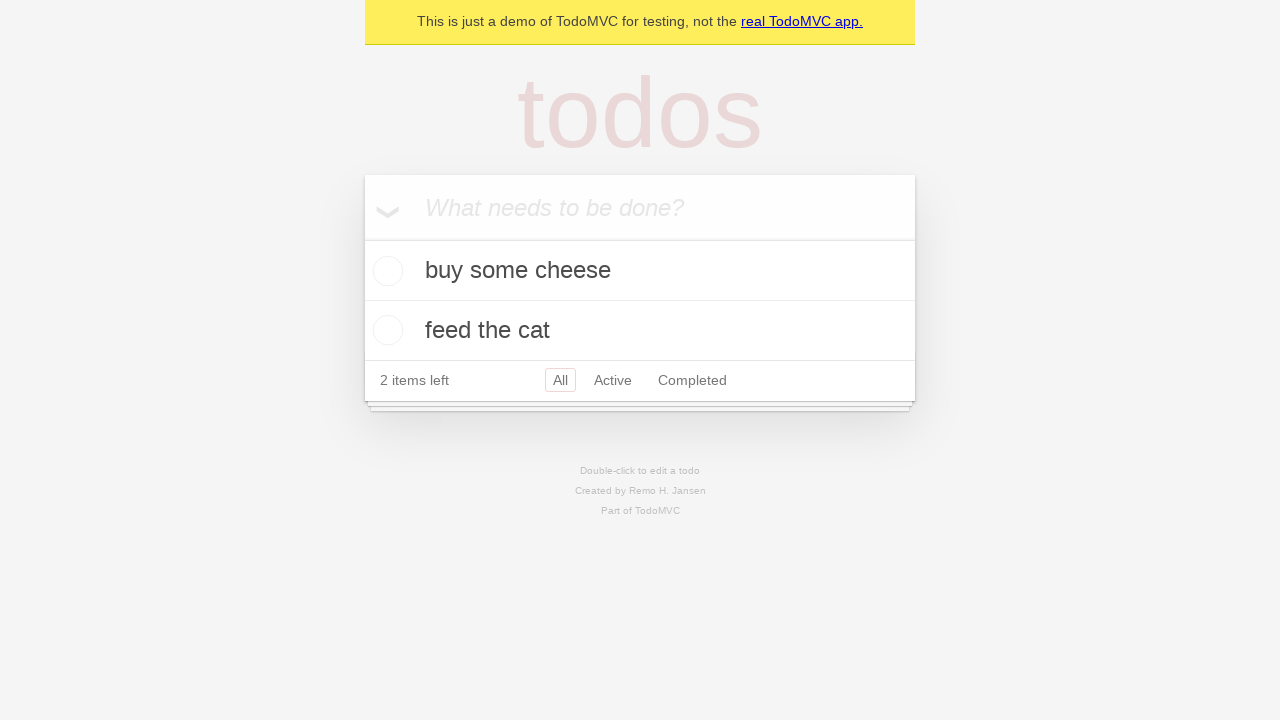

Checked the first todo item checkbox at (385, 271) on internal:testid=[data-testid="todo-item"s] >> nth=0 >> internal:role=checkbox
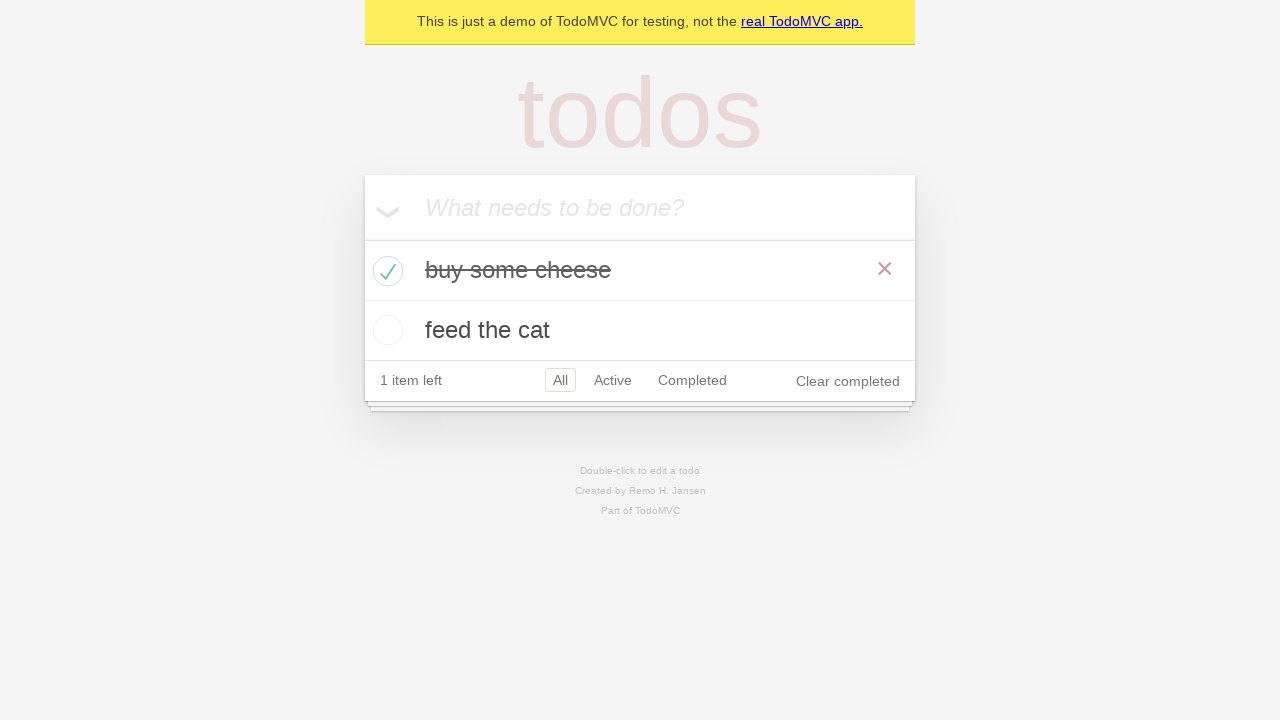

Unchecked the first todo item checkbox to mark it as incomplete at (385, 271) on internal:testid=[data-testid="todo-item"s] >> nth=0 >> internal:role=checkbox
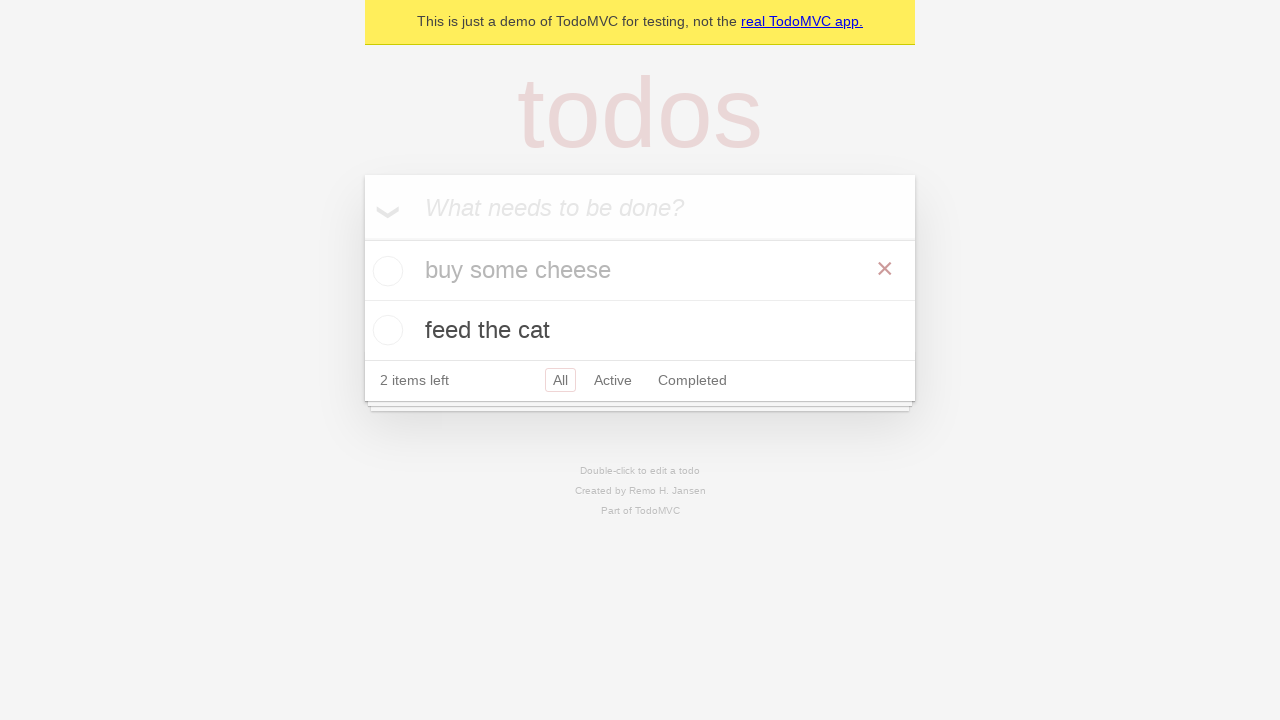

Verified todo items are visible on the page
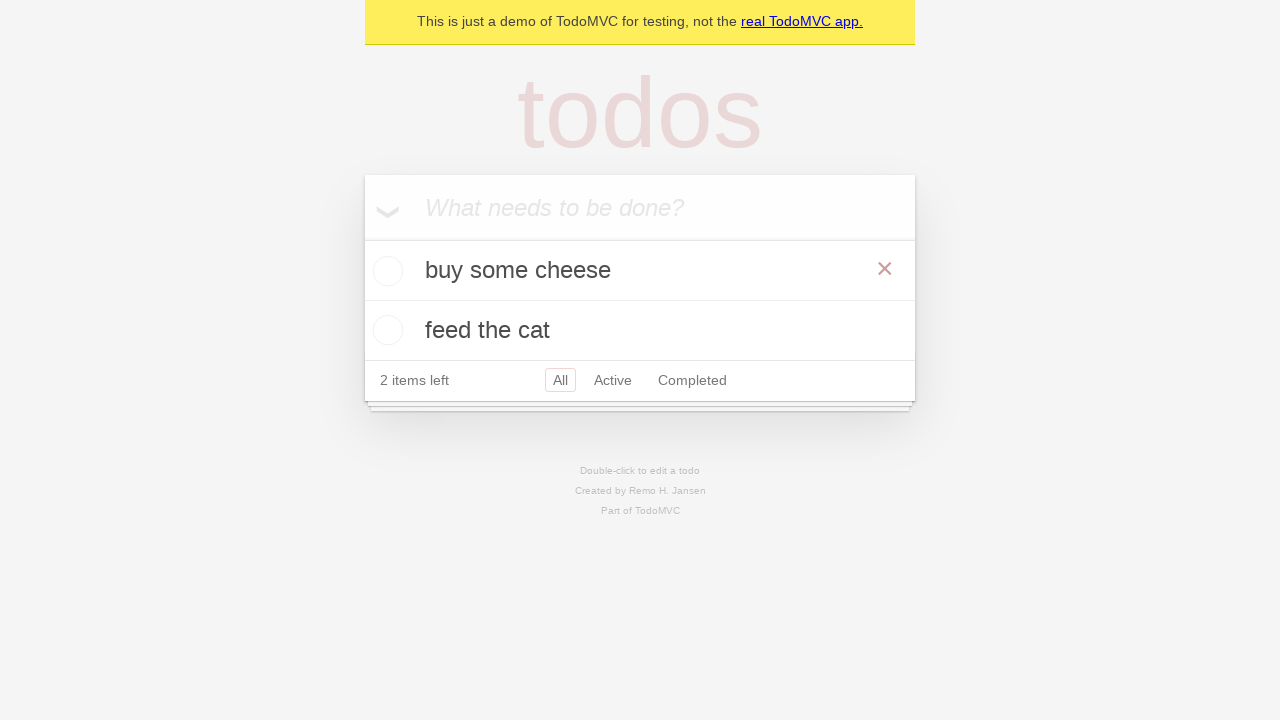

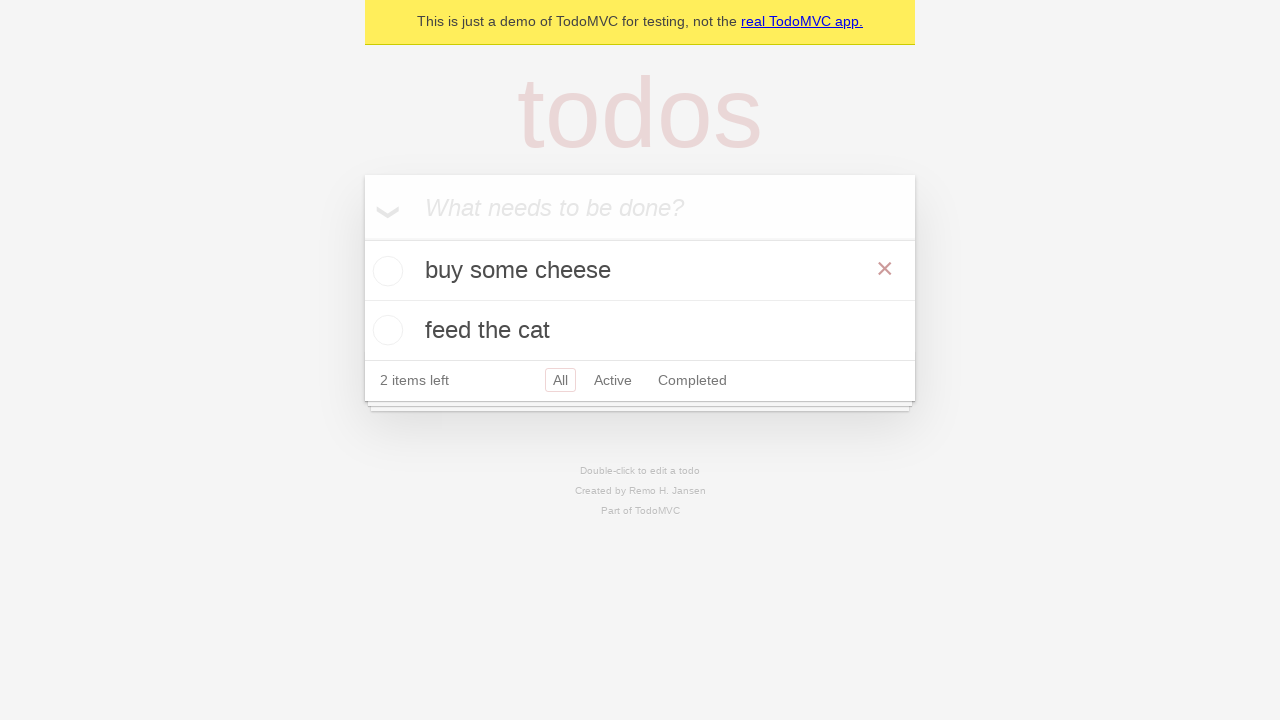